Navigates to a page, calculates a mathematical value (pi^e * 10000 rounded up) to find and click a link with that text, then fills out a form with personal information (first name, last name, city, country) and submits it.

Starting URL: http://suninjuly.github.io/find_link_text

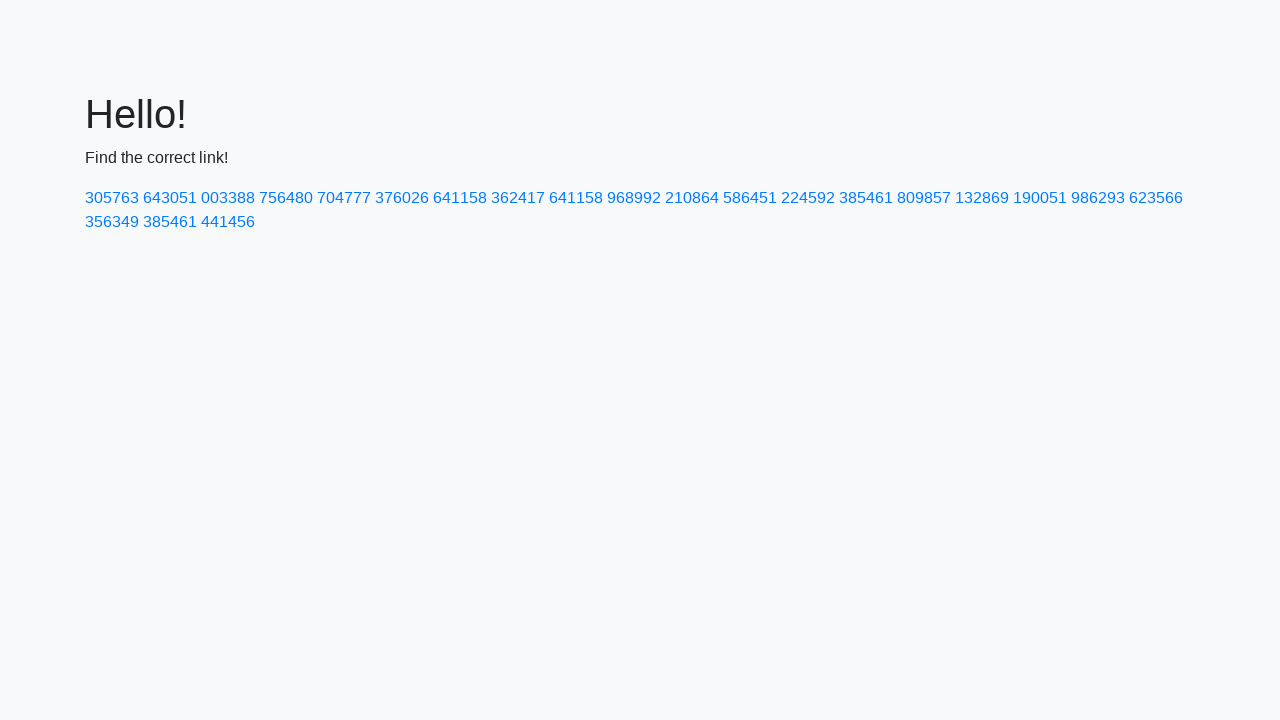

Clicked link with calculated text '224592' (ceil(pi^e * 10000)) at (808, 198) on text=224592
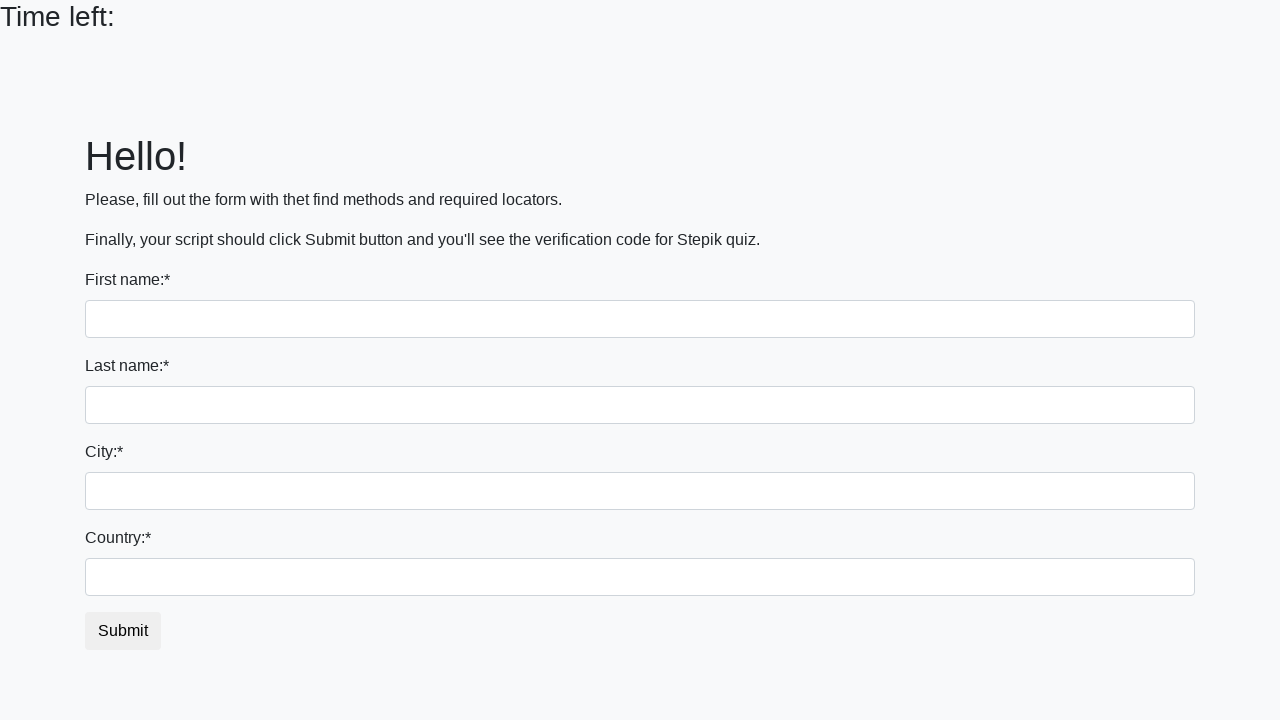

Filled first name field with 'Ivan' on input >> nth=0
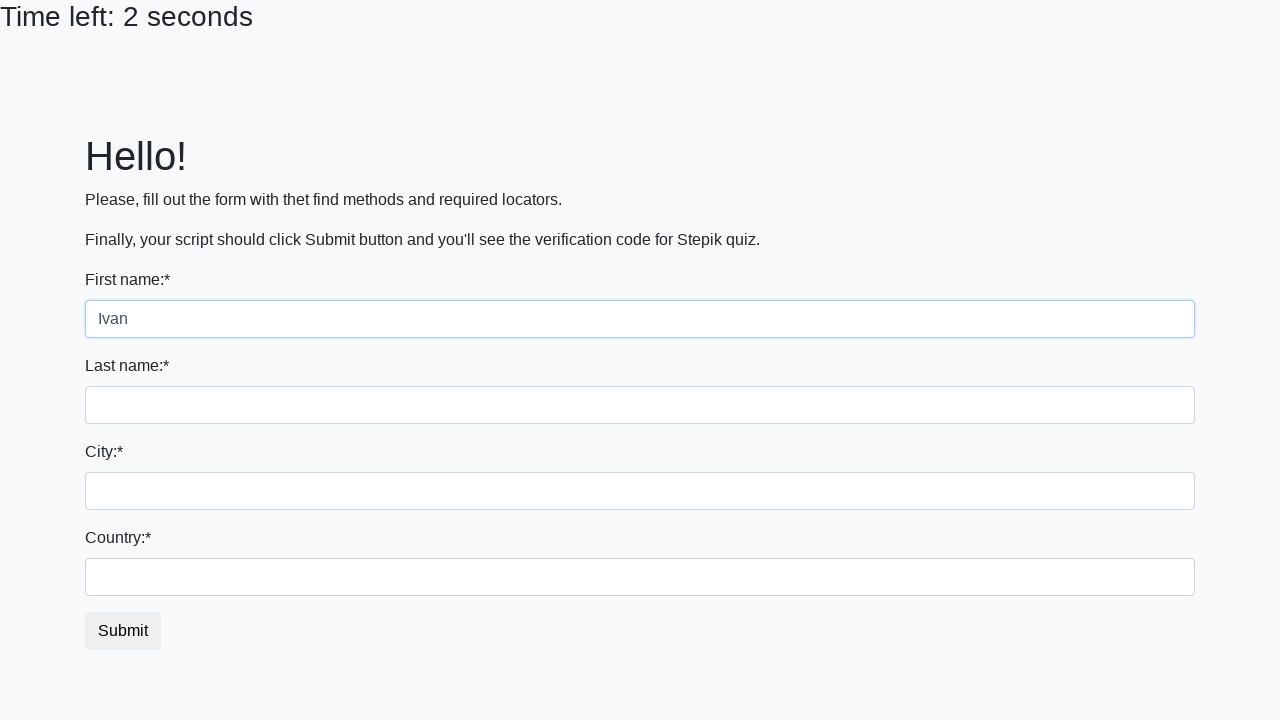

Filled last name field with 'Petrov' on input[name='last_name']
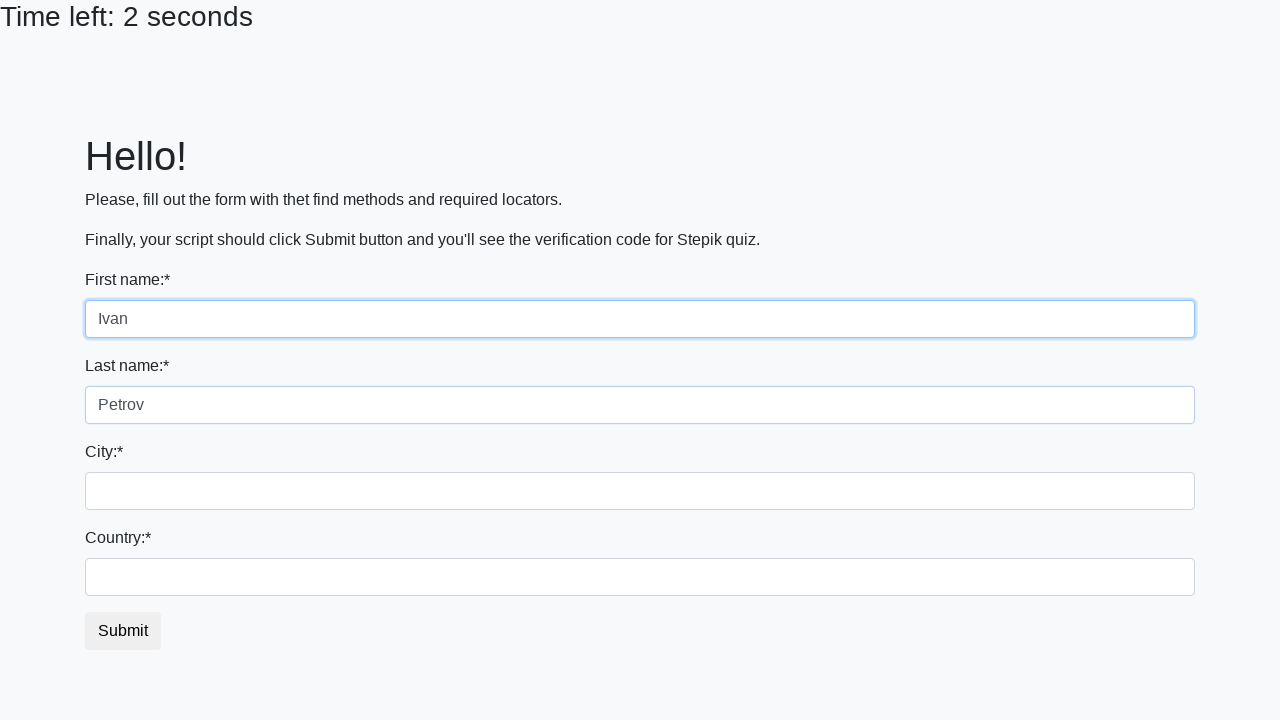

Filled city field with 'Smolensk' on .form-control.city
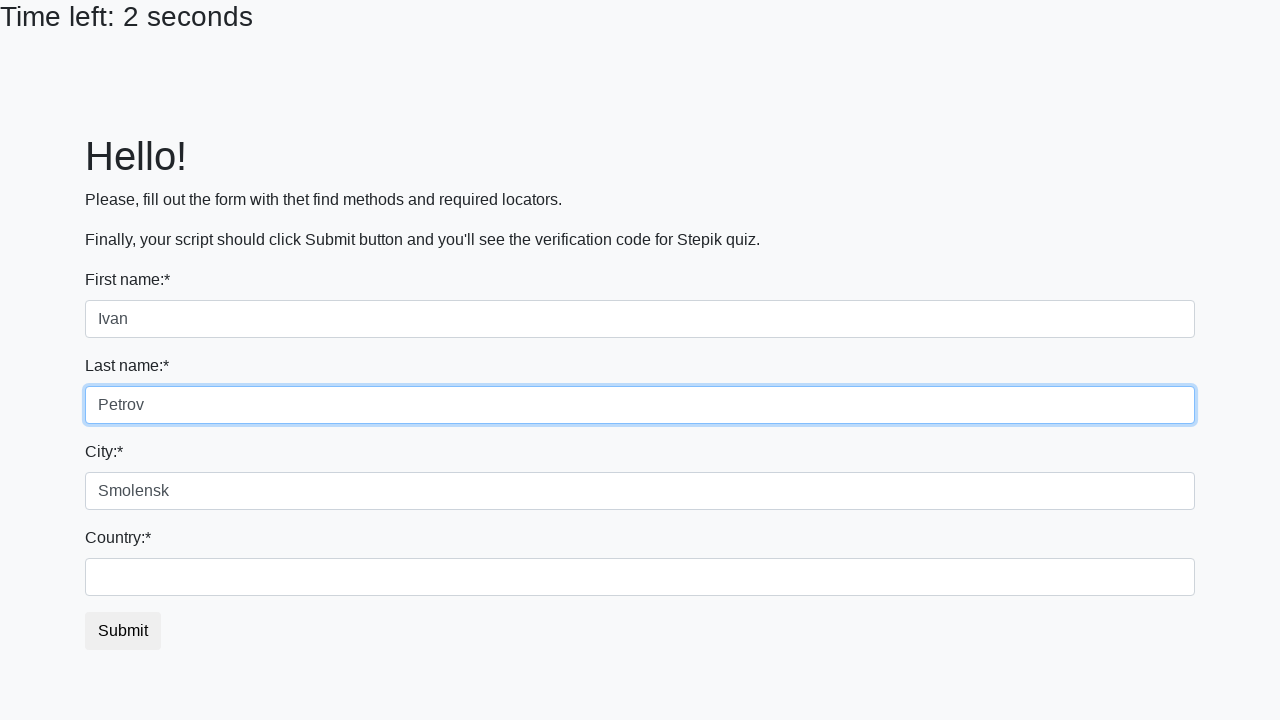

Filled country field with 'Russia' on #country
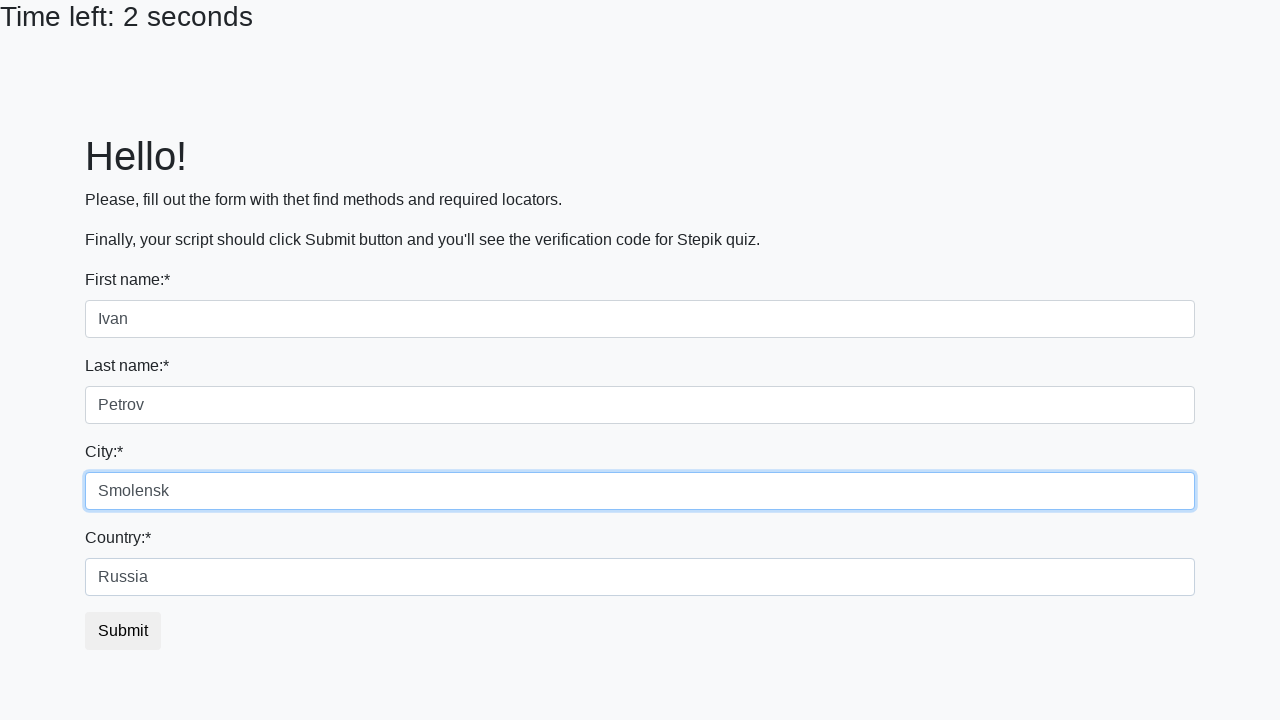

Clicked submit button to complete form at (123, 631) on .btn.btn-default
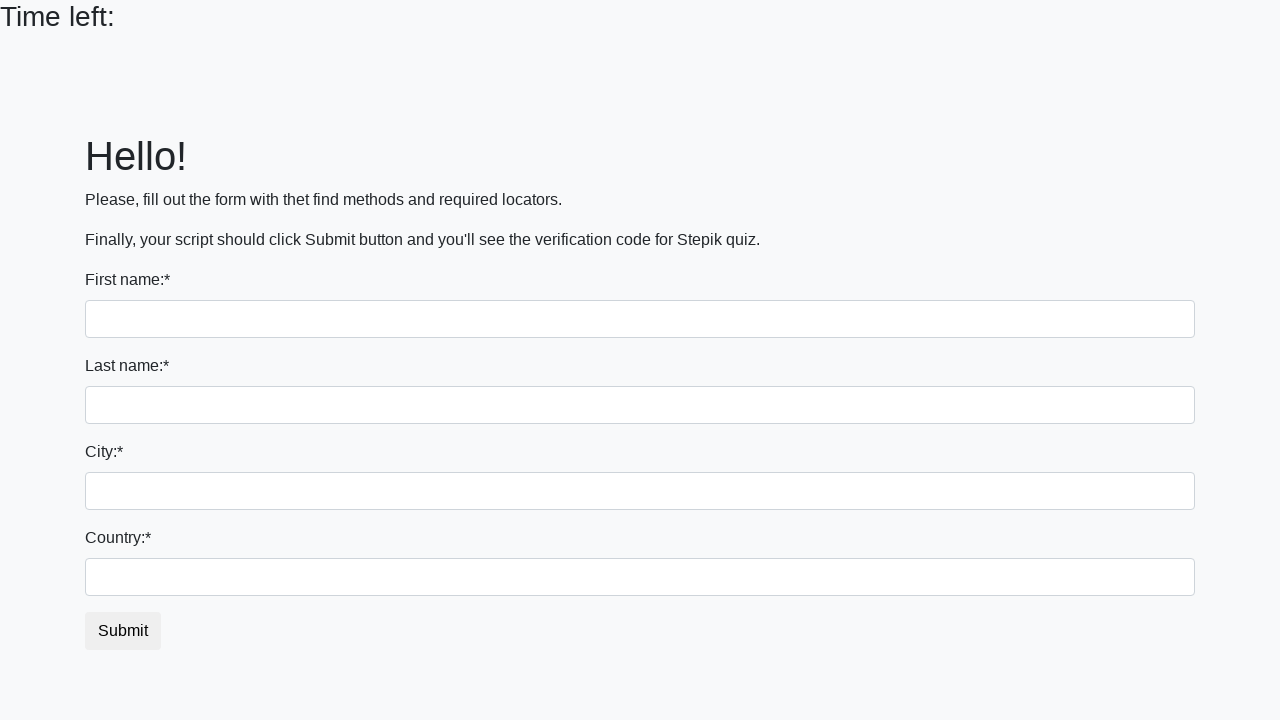

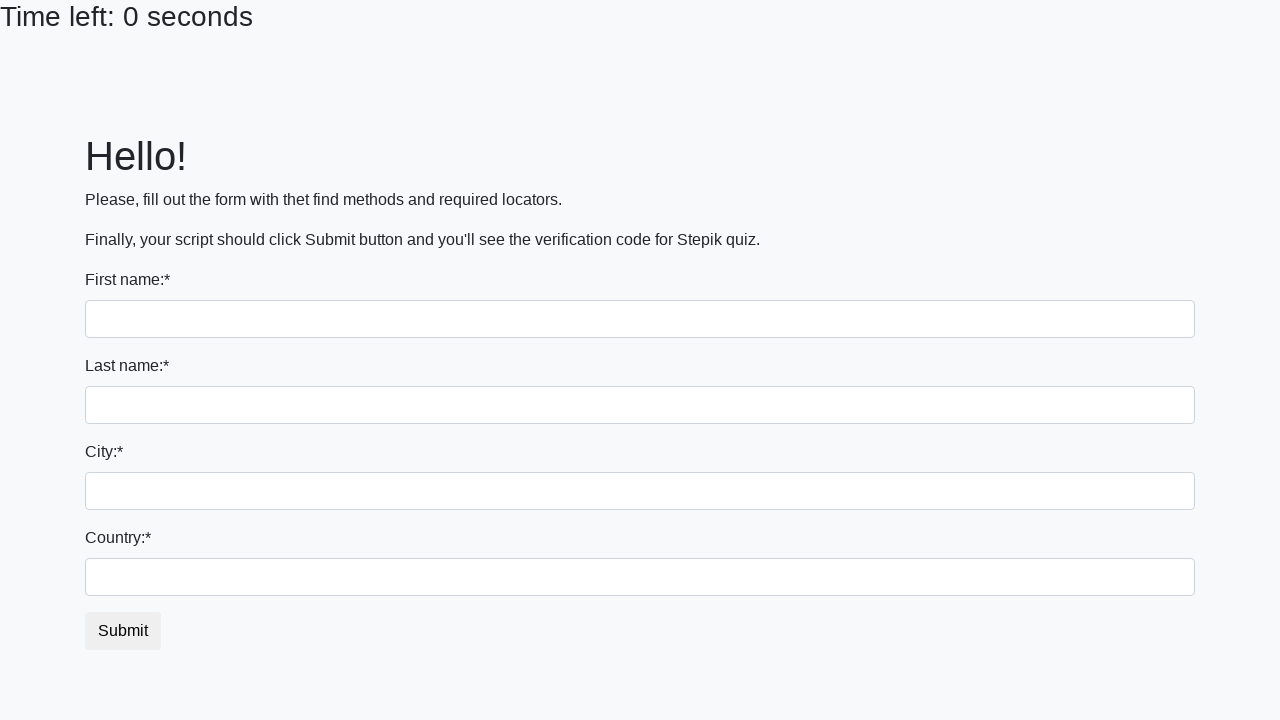